Solves a mathematical captcha by reading a value, calculating a mathematical expression, and filling in the answer along with selecting checkboxes and radio buttons

Starting URL: https://suninjuly.github.io/math.html

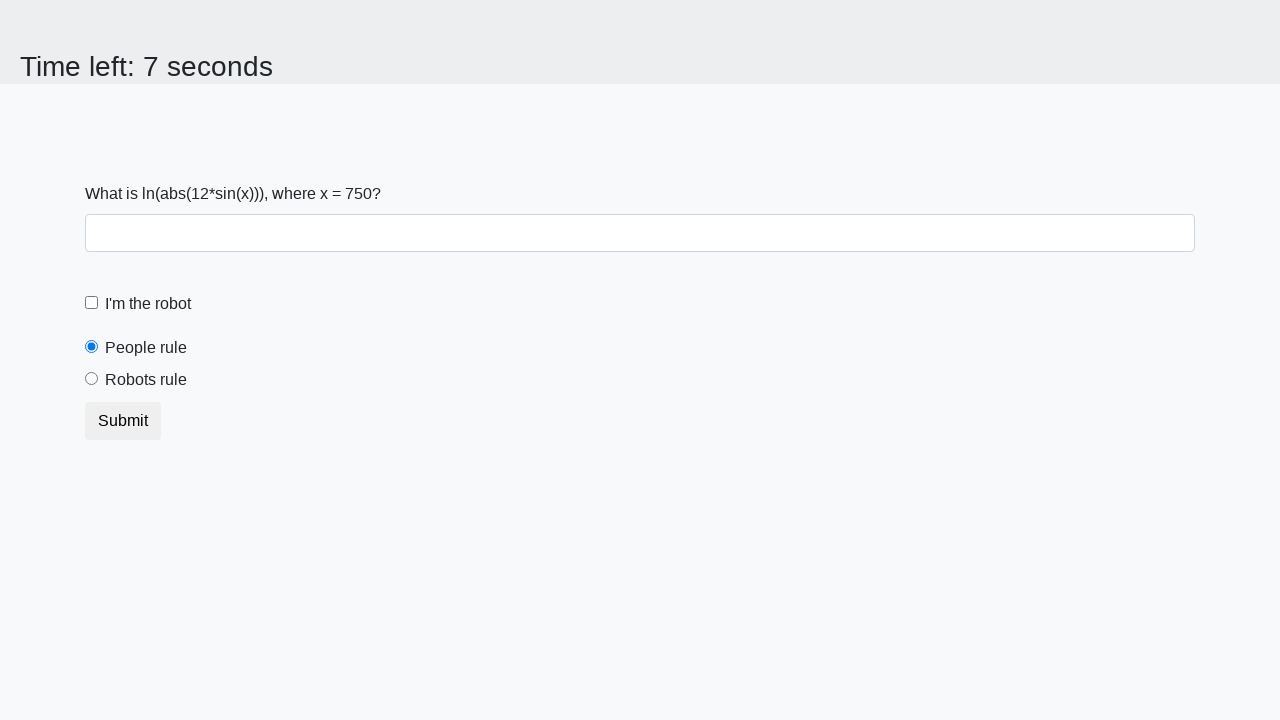

Located the input value element
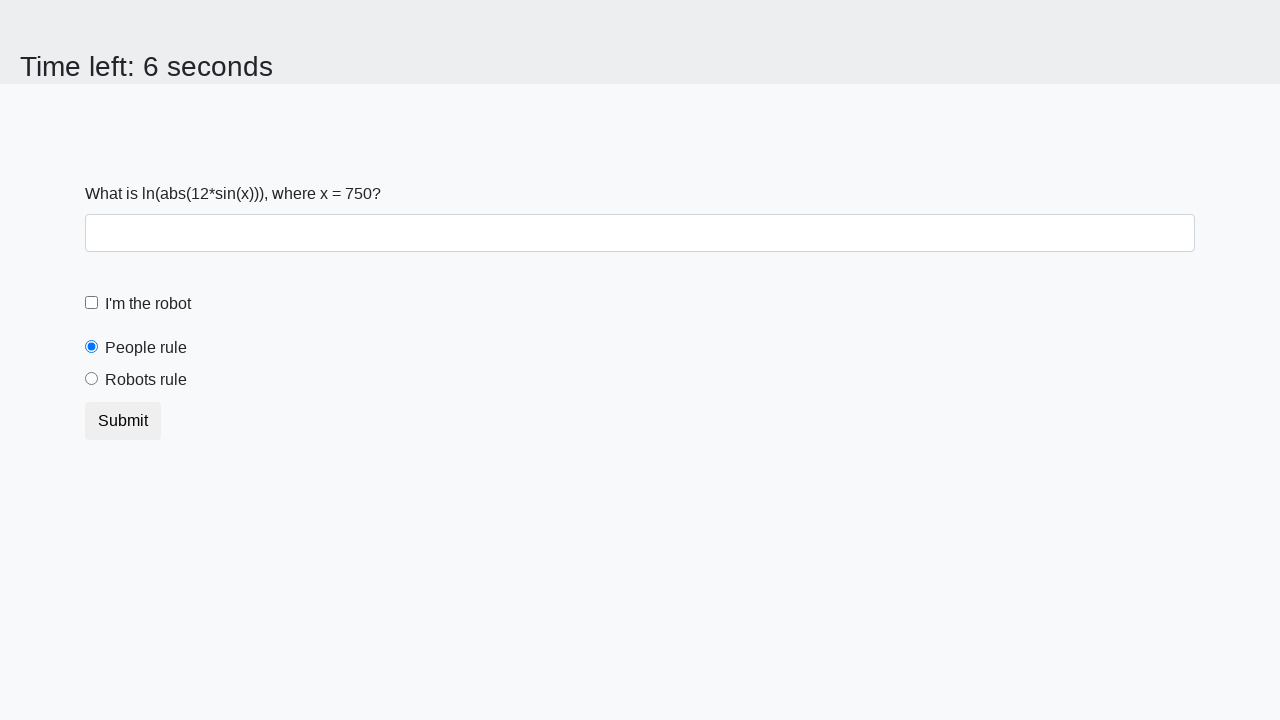

Extracted x value from element: 750
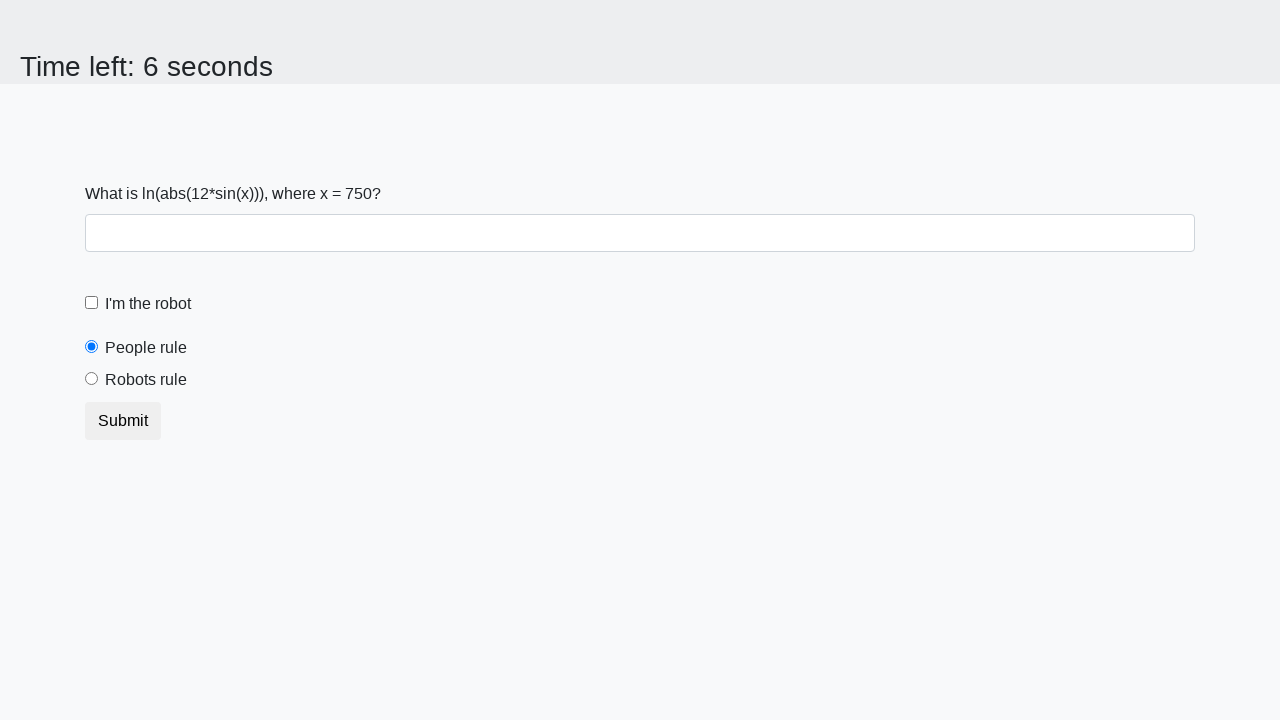

Calculated mathematical expression result: 2.190633504246656
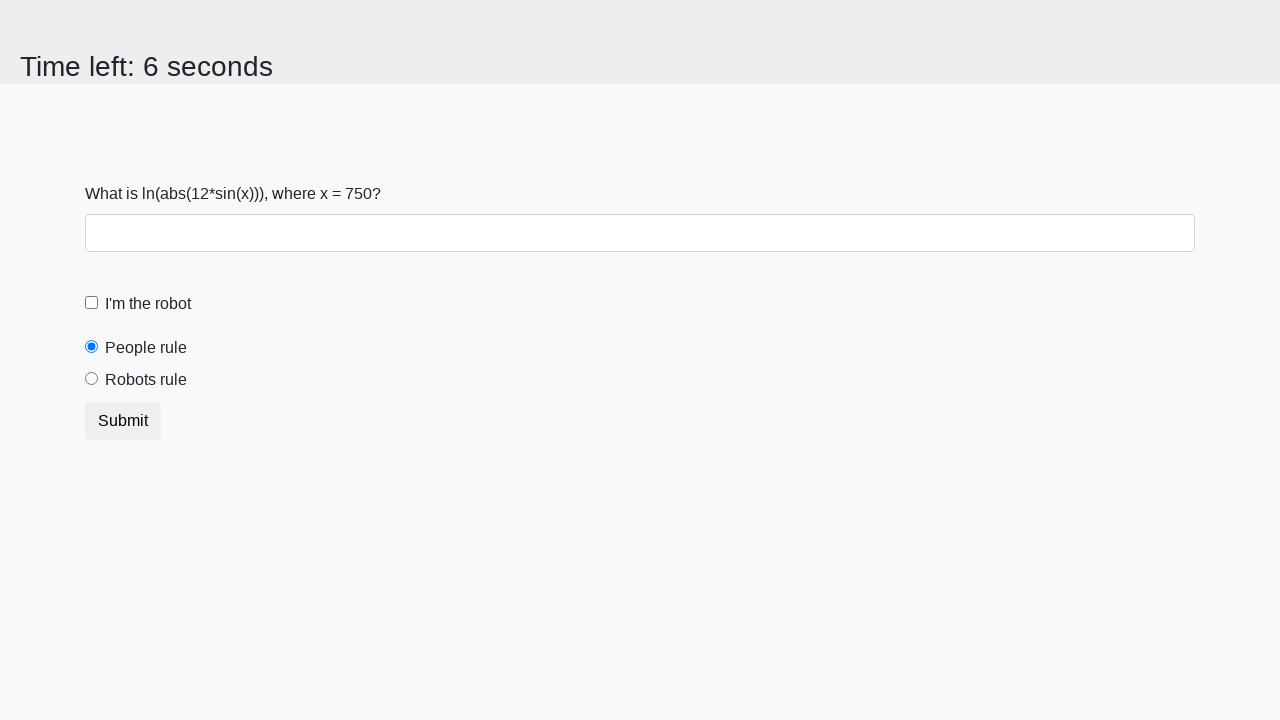

Filled answer field with calculated value: 2.190633504246656 on #answer
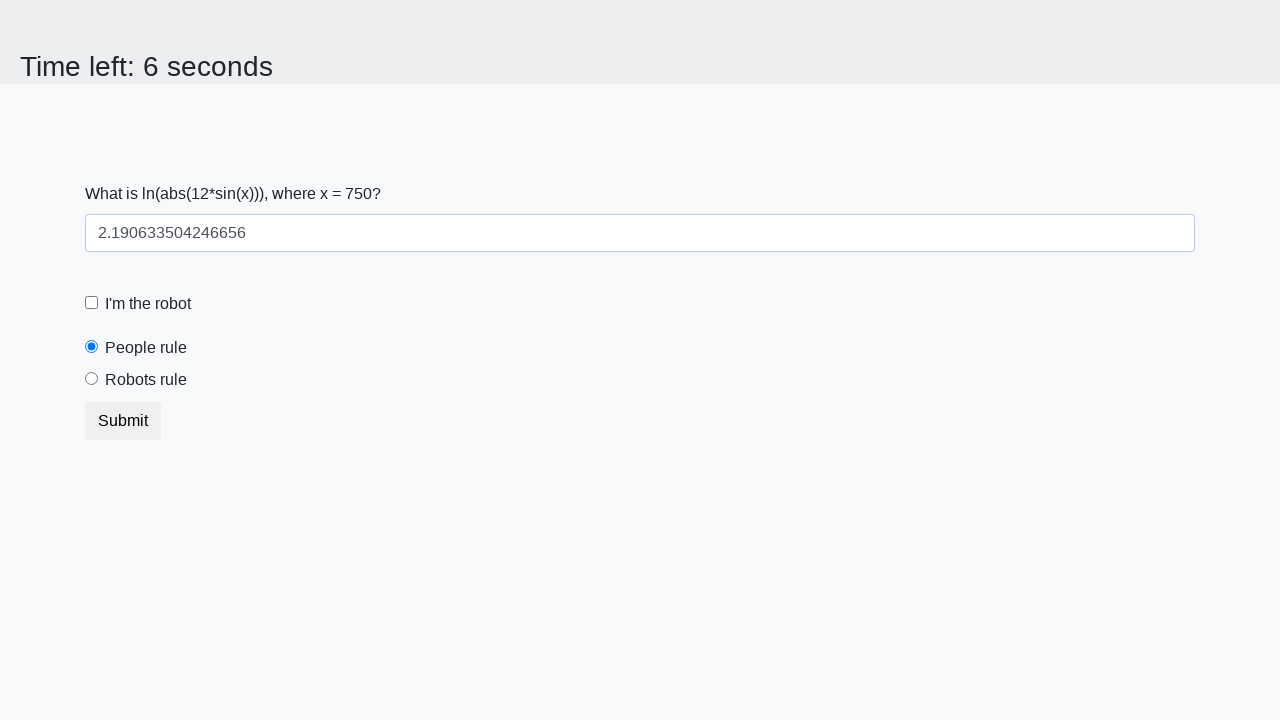

Clicked the 'I'm the robot' checkbox at (92, 303) on #robotCheckbox
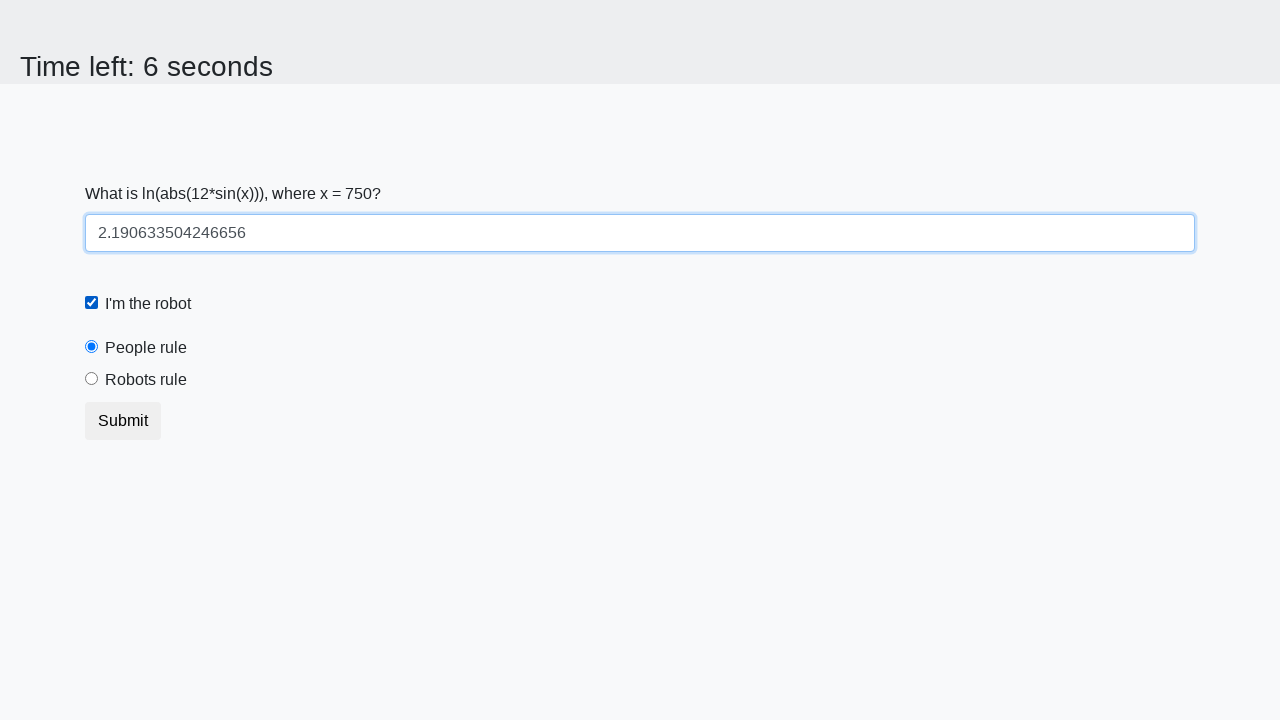

Selected the 'Robots rule!' radio button at (92, 379) on #robotsRule
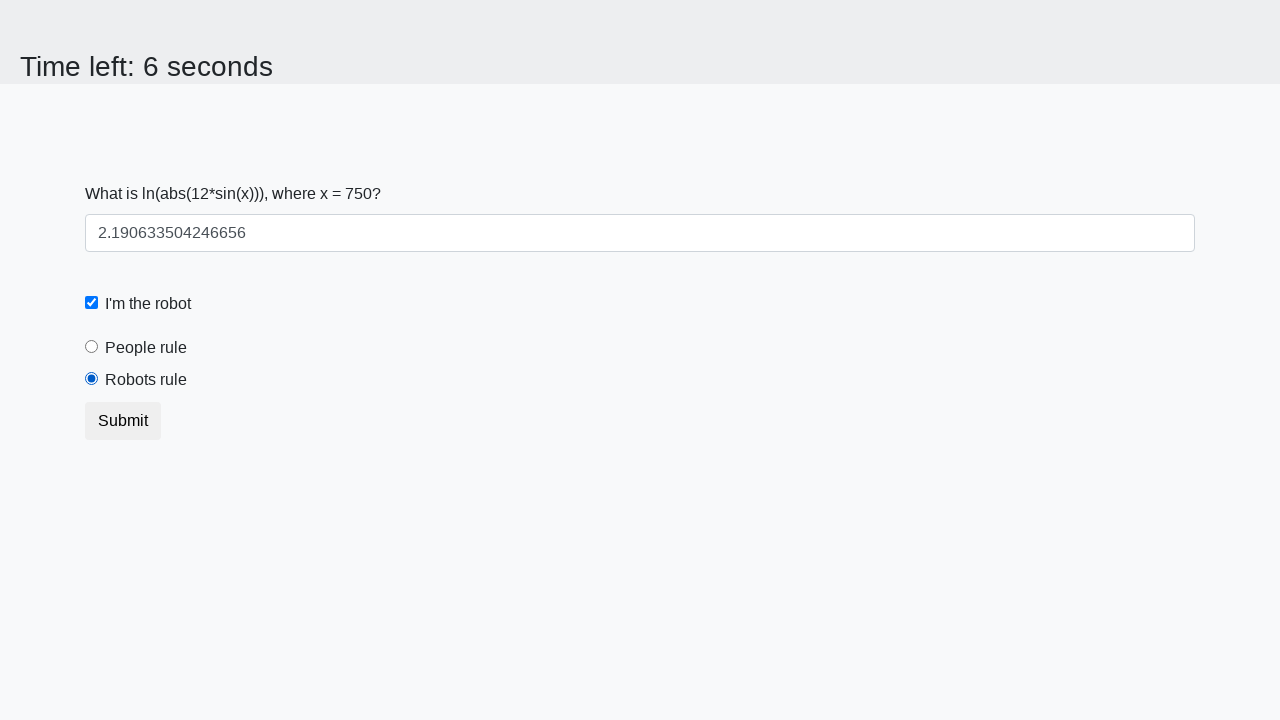

Clicked submit button to submit the form at (123, 421) on button.btn
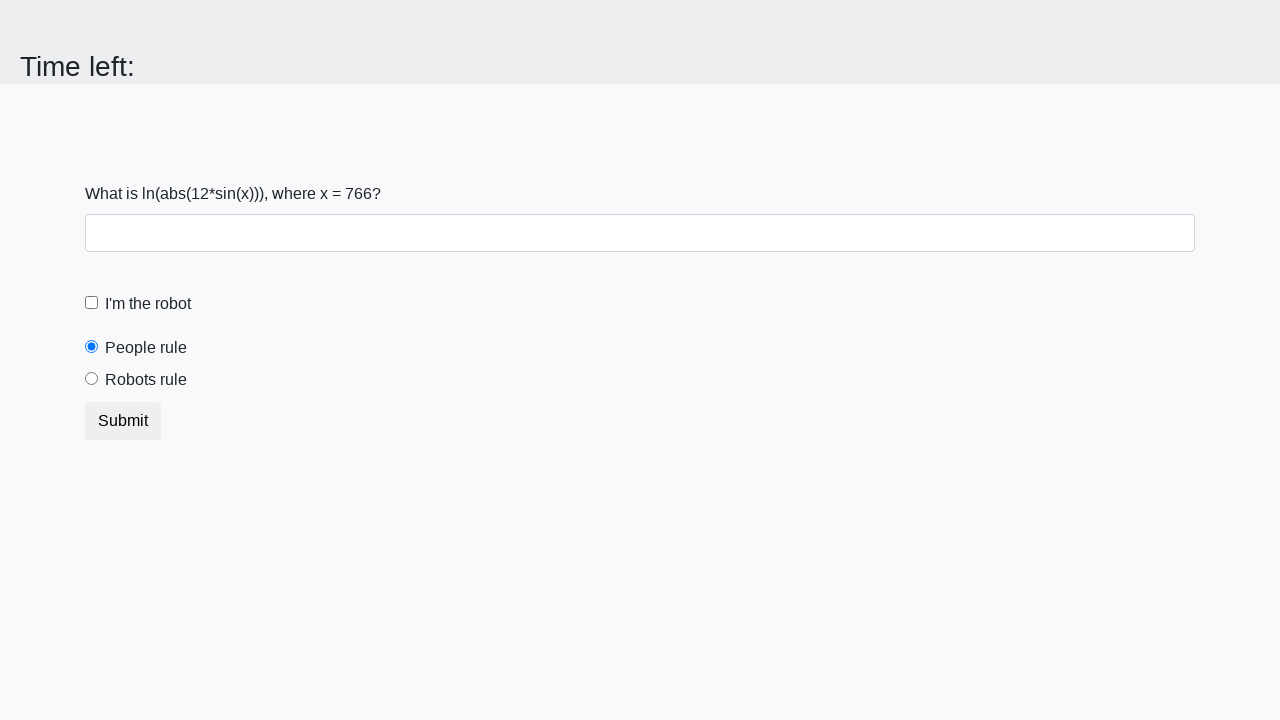

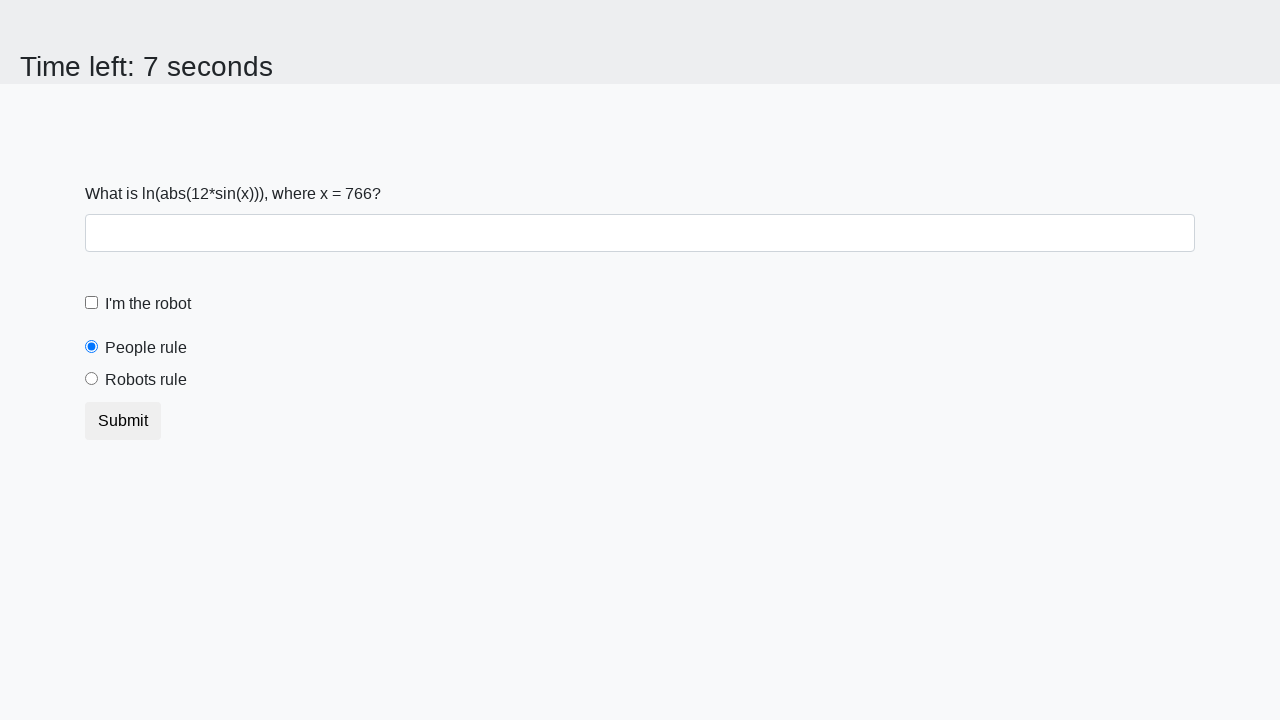